Performs a search on the NBD website by entering a keyword, submitting the search form, and then clicking on a filter option in the search results

Starting URL: http://www.nbd.com.cn/

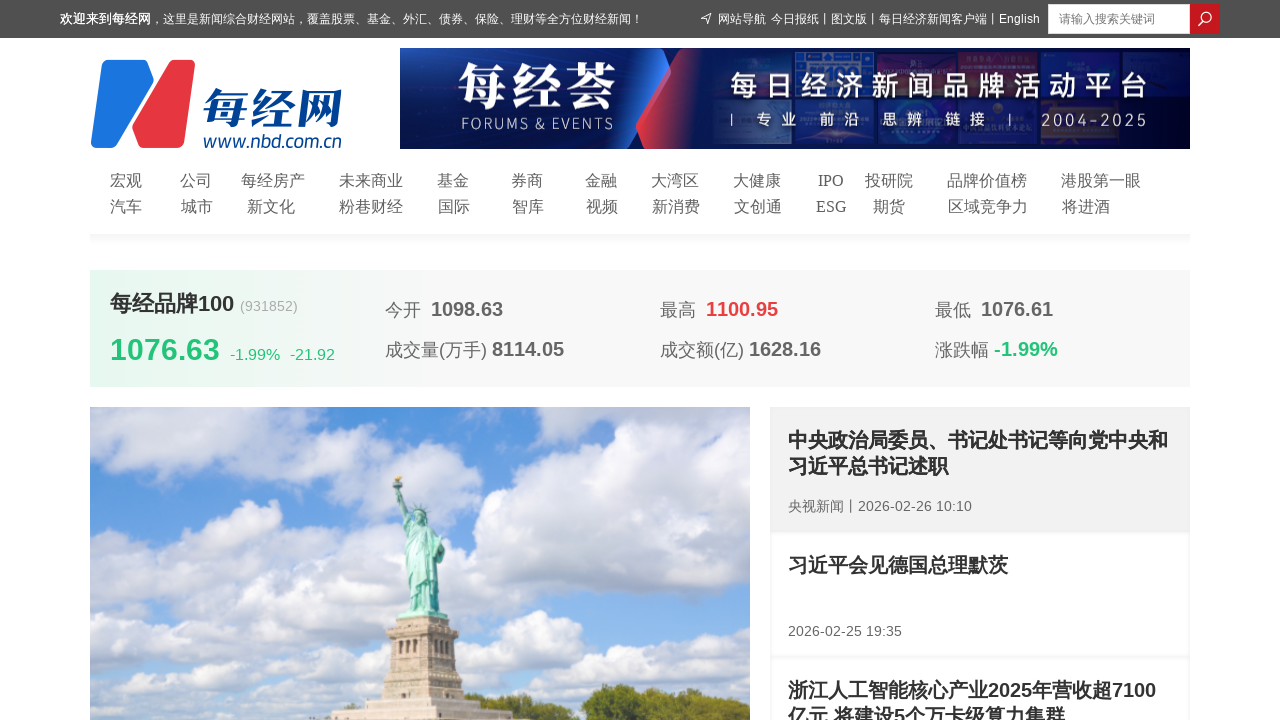

Filled search field with keyword '战略合作' on #q
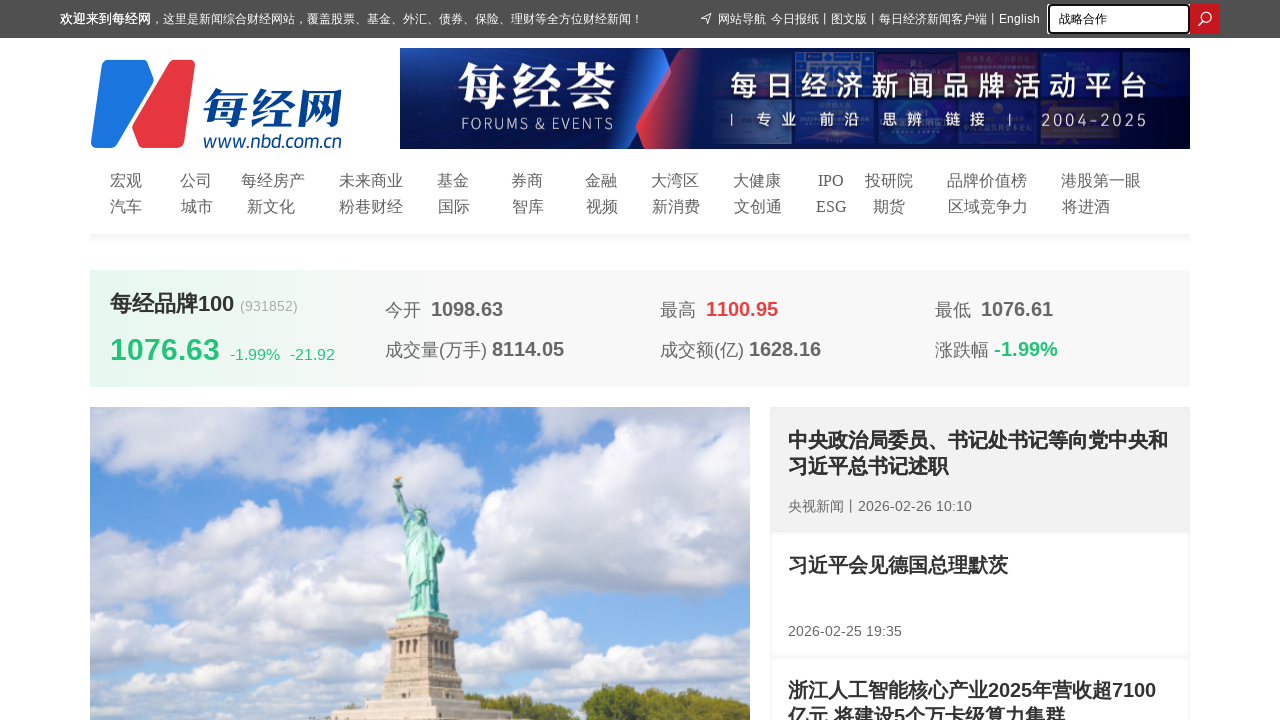

Clicked search submit button at (1205, 19) on body > div.g-top > div > div > form > input.u-magnifier
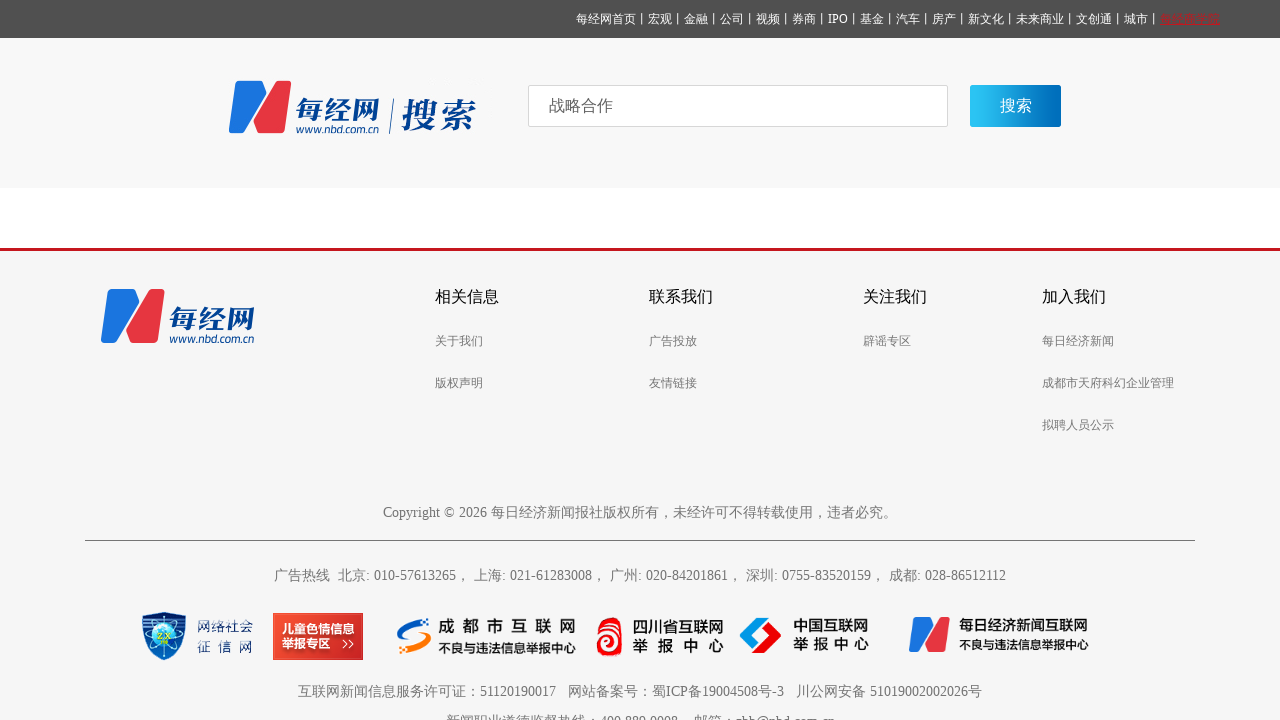

Search results page loaded
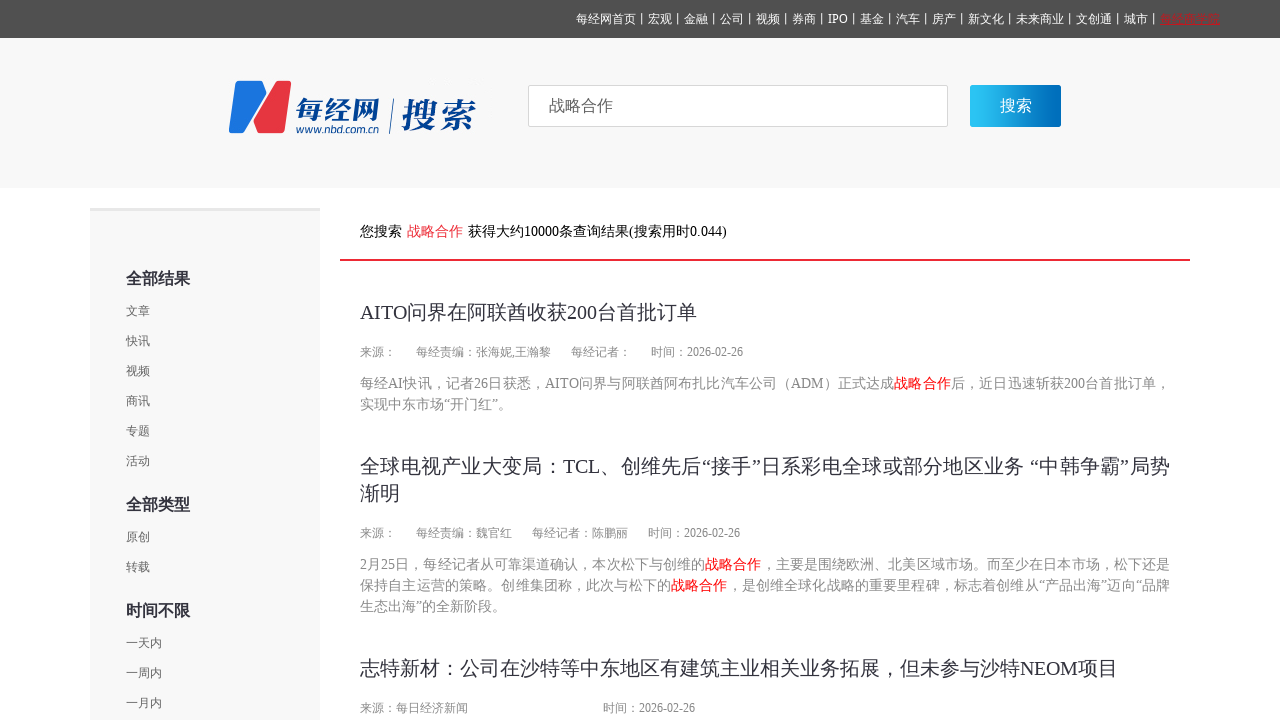

Clicked on second filter option in search results at (184, 311) on body > div.search-column1 > div.left-suffix > div > ul.label-block.js-result > l
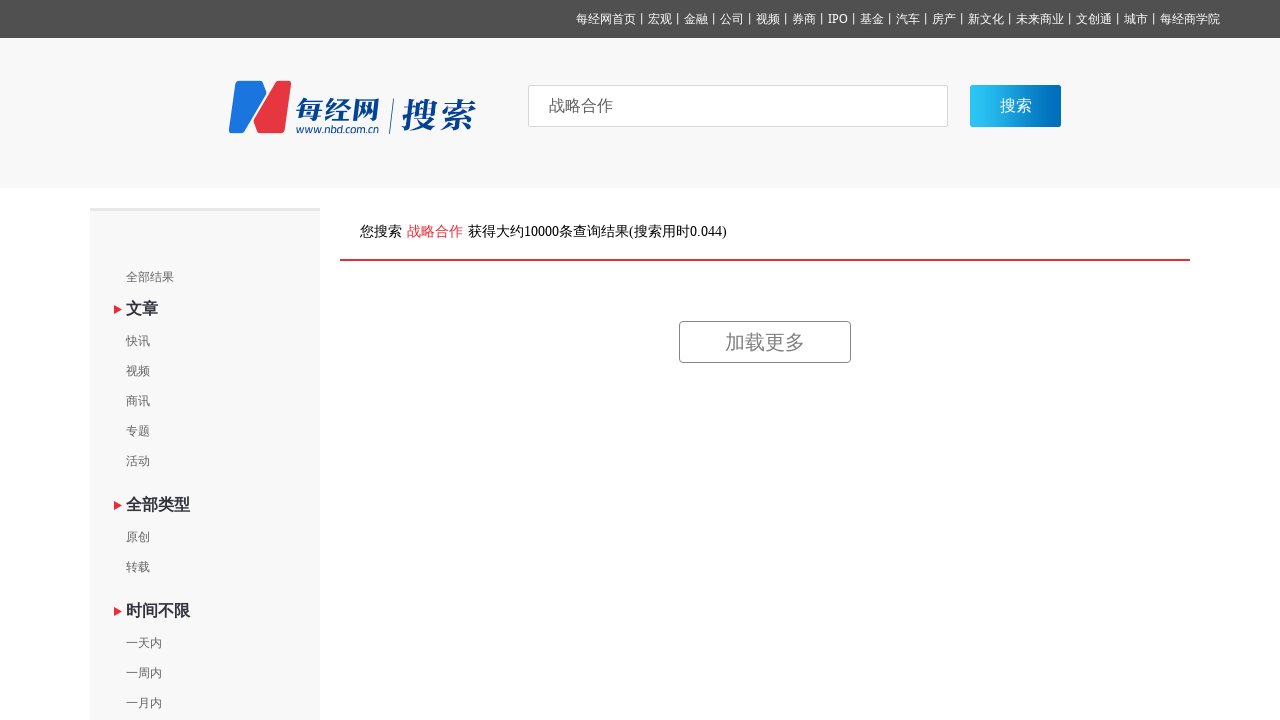

Filtered search results loaded
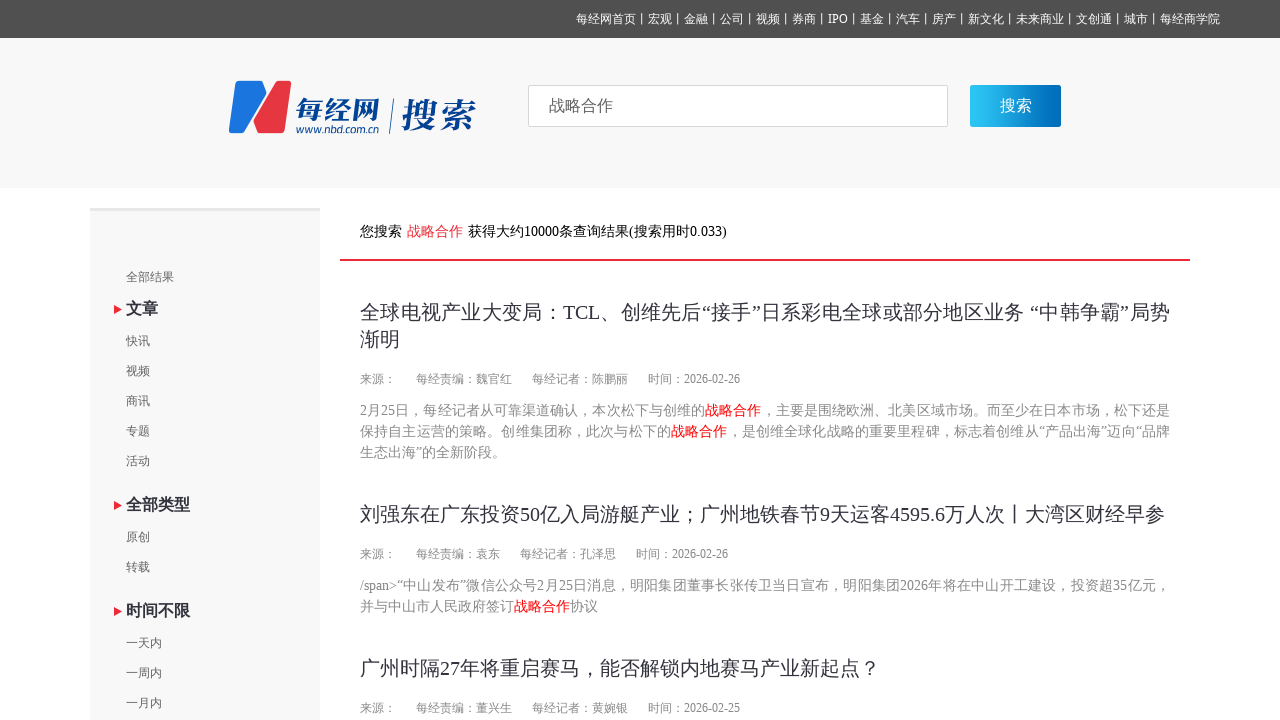

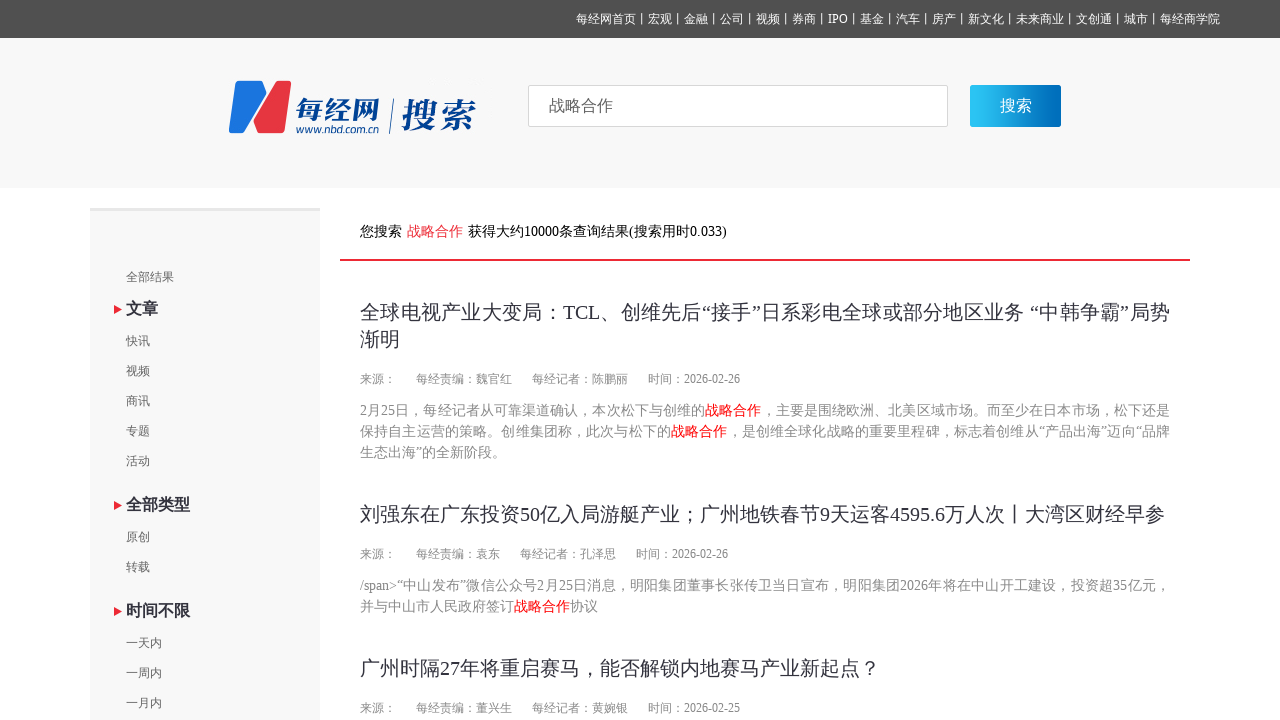